Navigates to ESPN Cricinfo website and scrolls down the page by 2000 pixels

Starting URL: http://www.espncricinfo.com

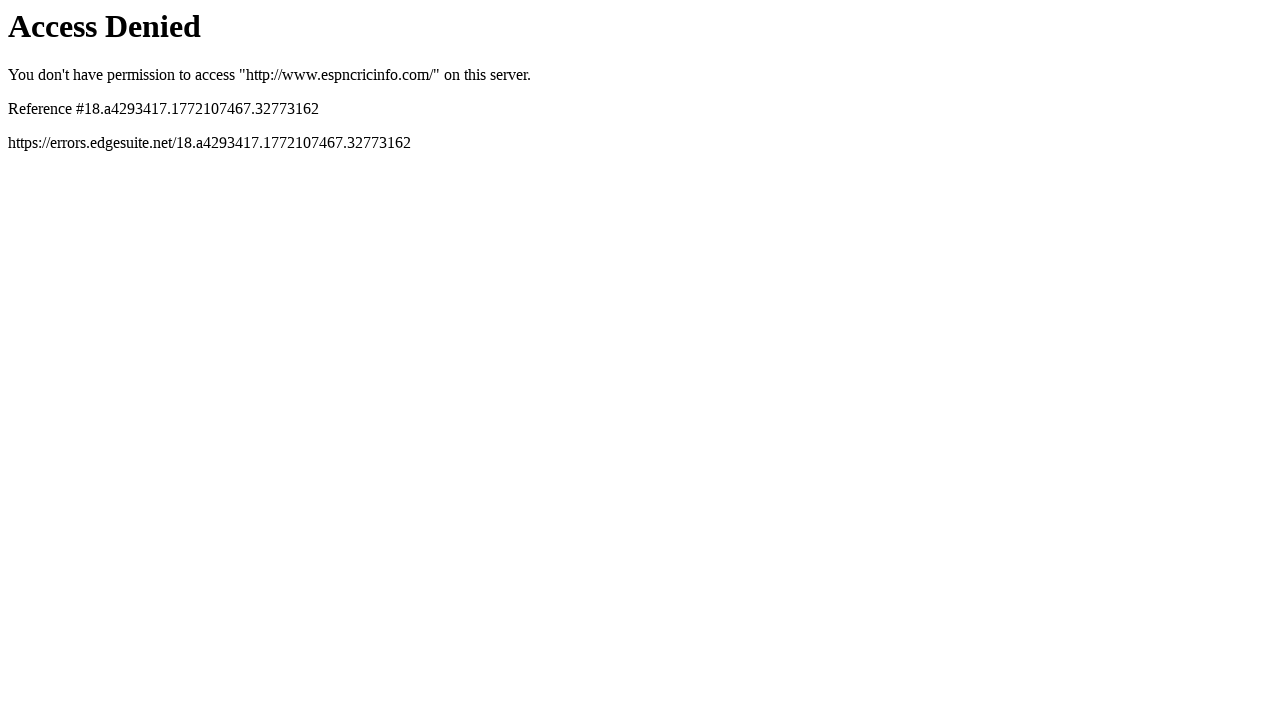

Navigated to ESPN Cricinfo website
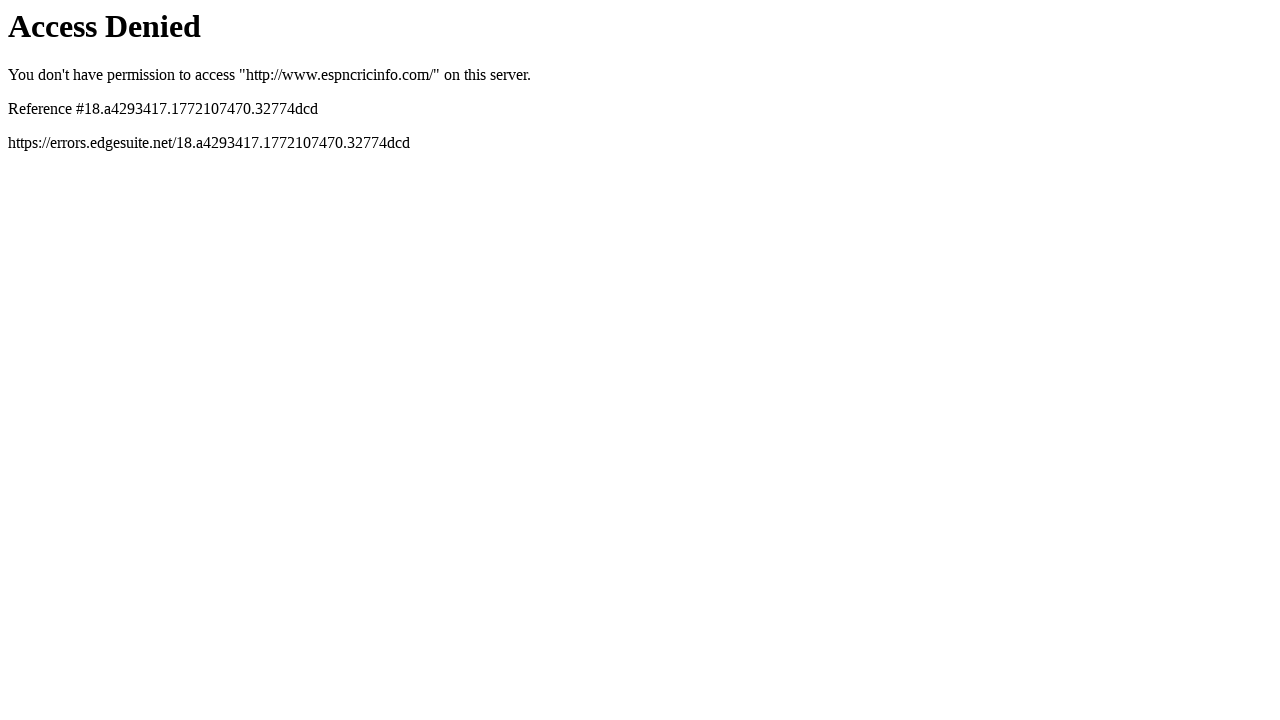

Scrolled down the page by 2000 pixels
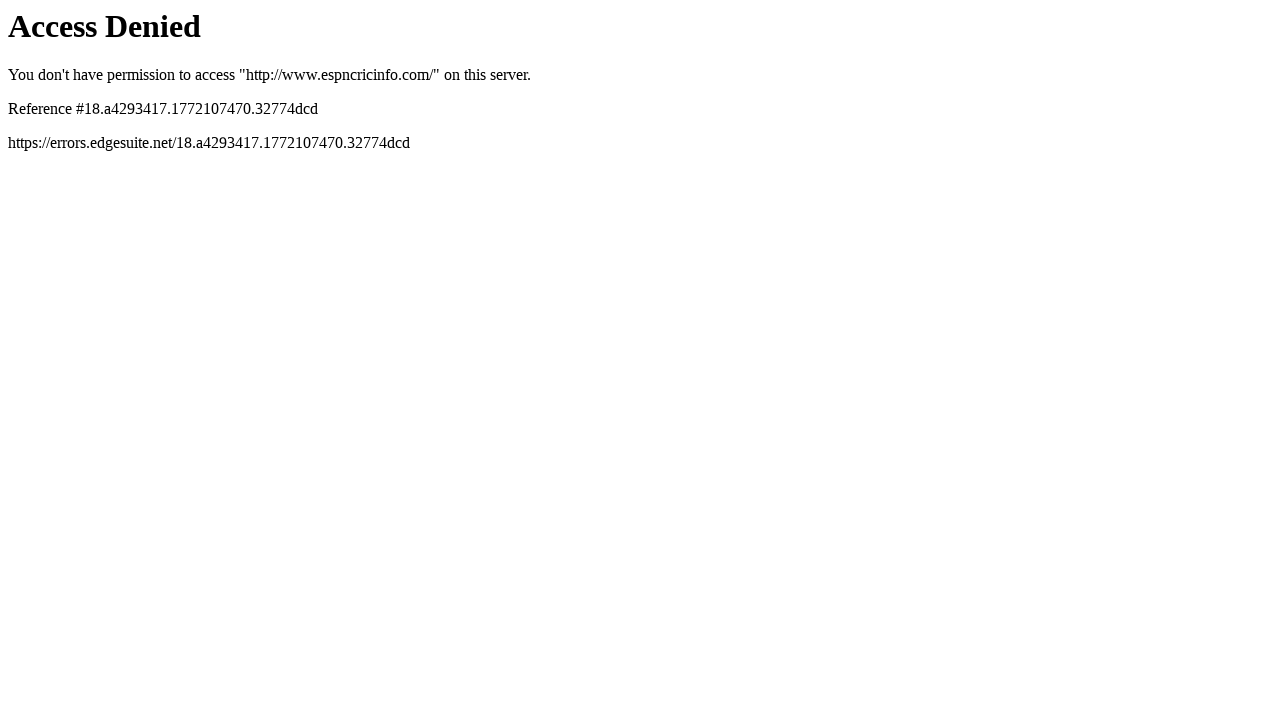

Waited 2000ms for scroll effect to be visible
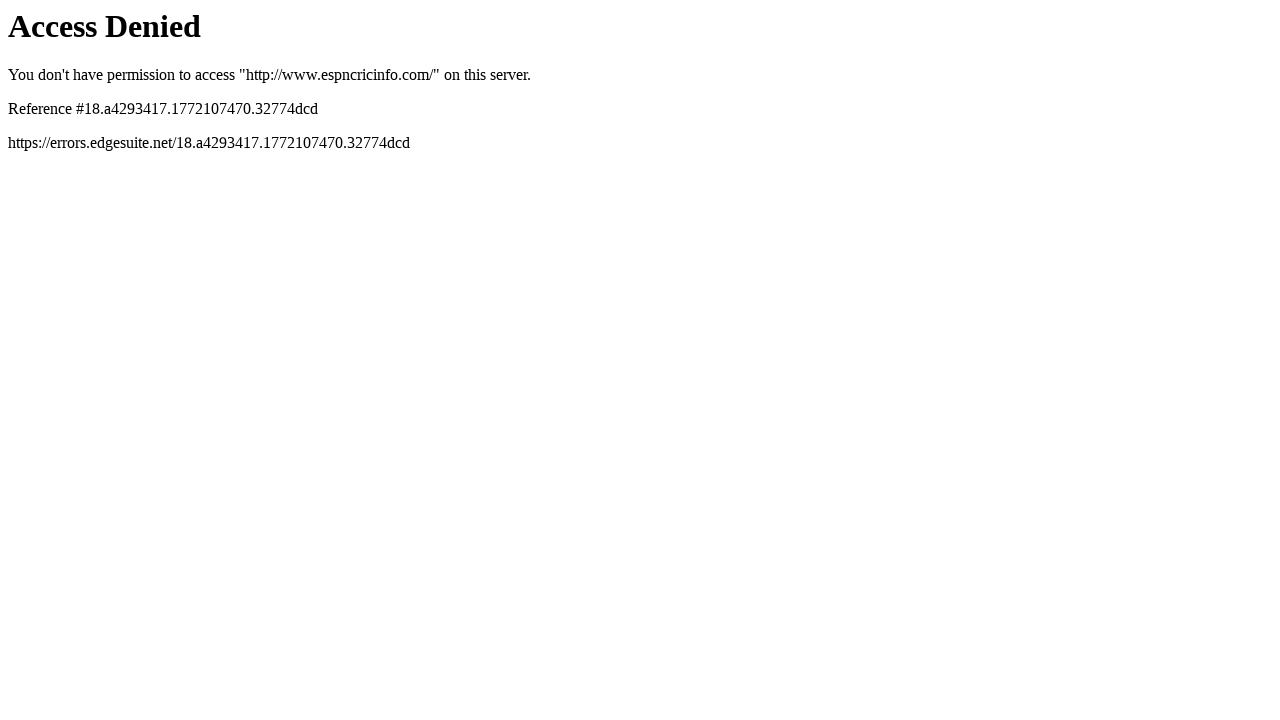

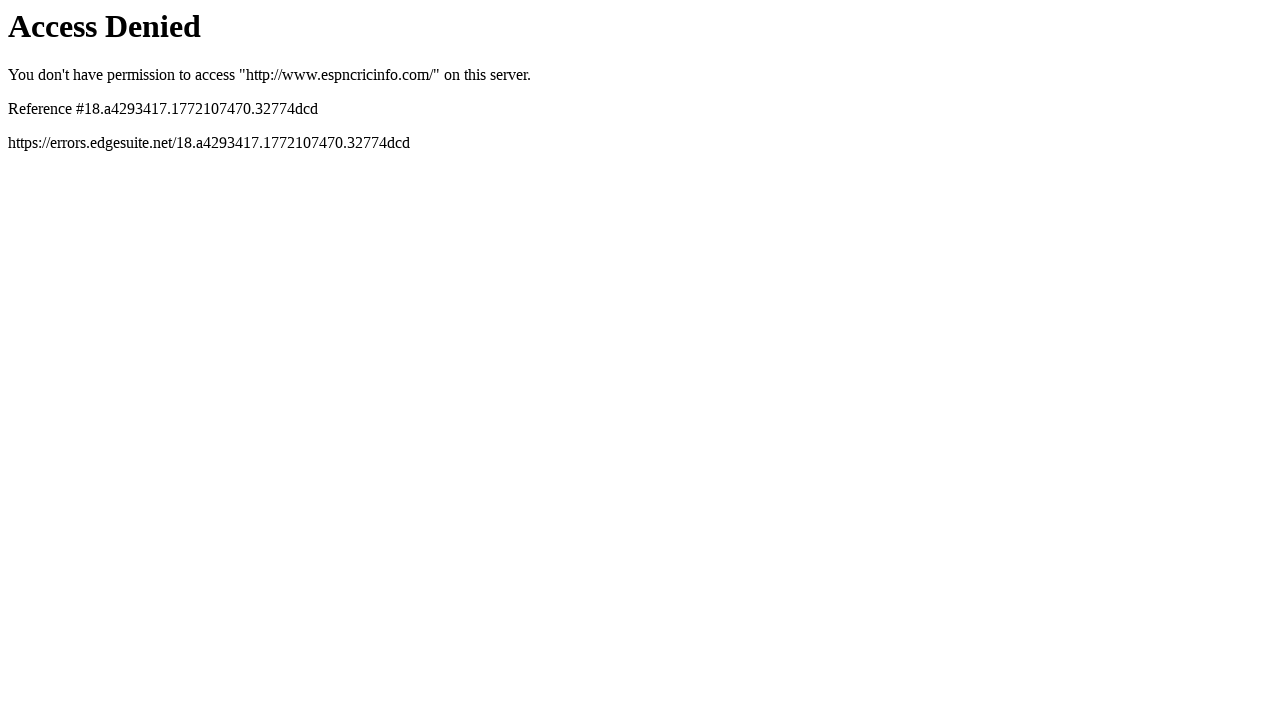